Navigates to the Time and Date world clock page and verifies the table containing city information is displayed

Starting URL: https://www.timeanddate.com/worldclock/

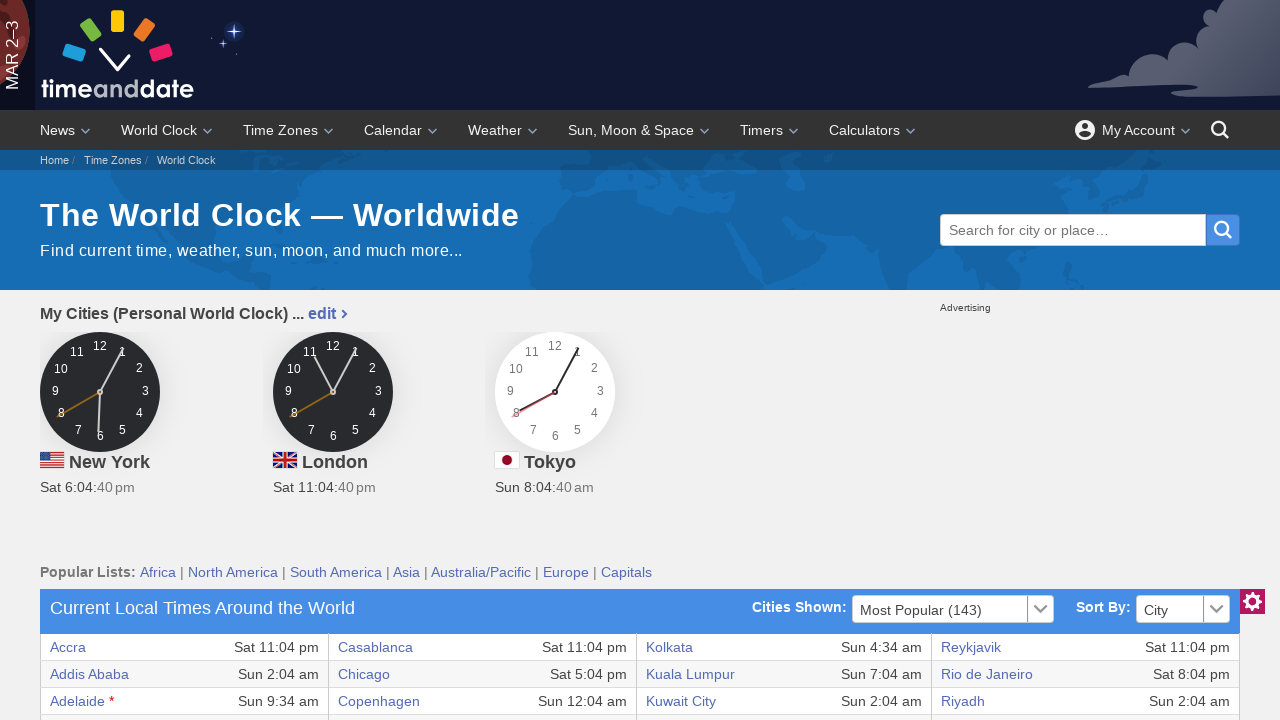

World clock table loaded and visible
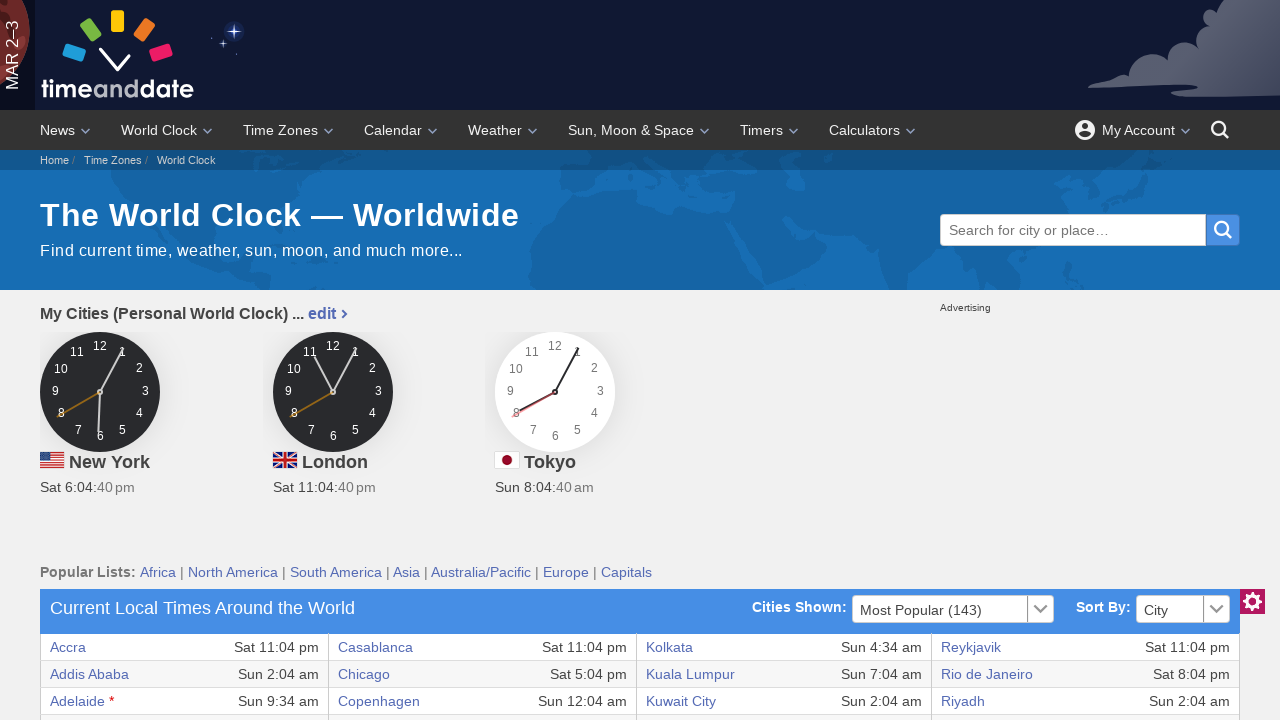

First column data in city table verified as present
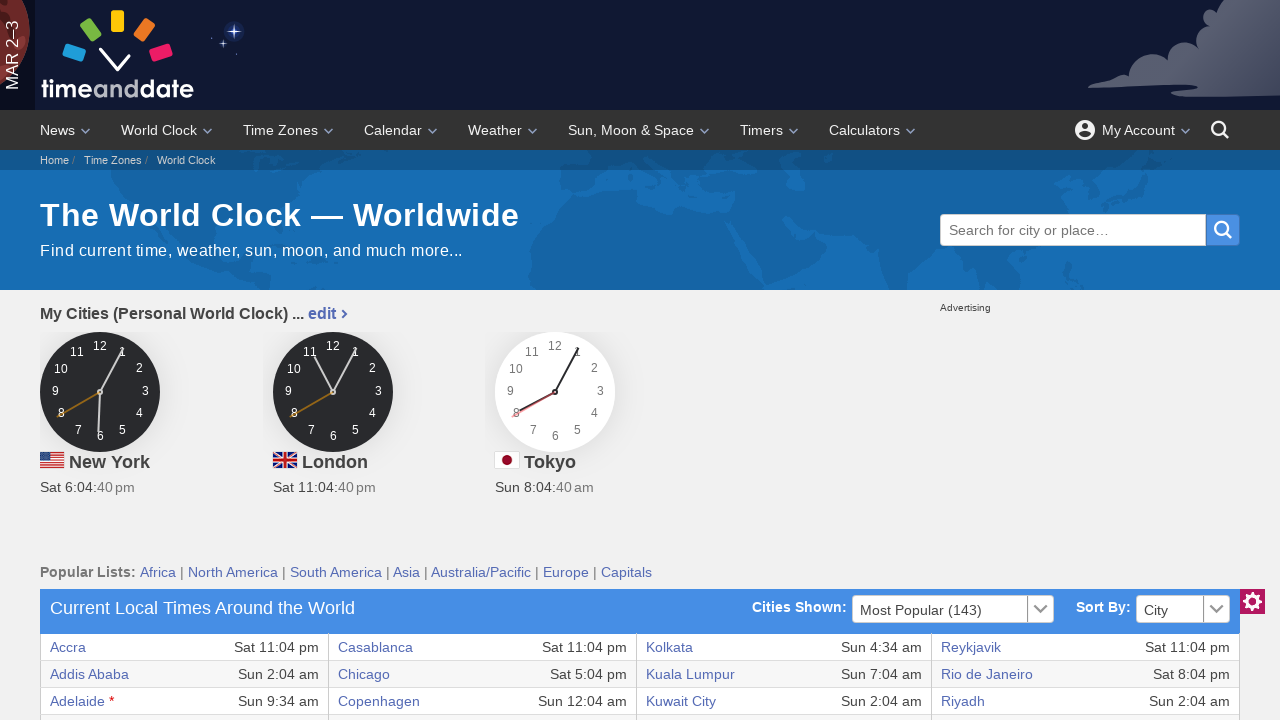

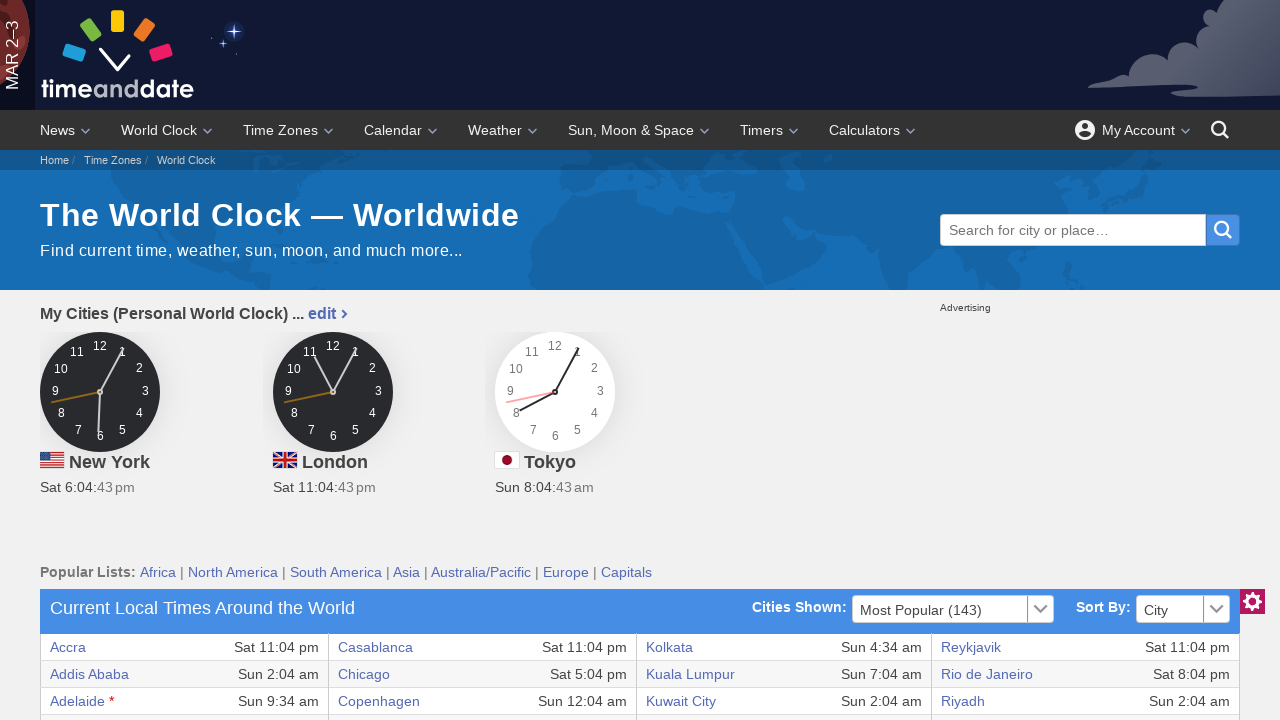